Tests input field functionality on Form Layouts page by filling, clearing, and typing sequentially into an email input field

Starting URL: https://foden-testing-application.vercel.app/pages/iot-dashboard

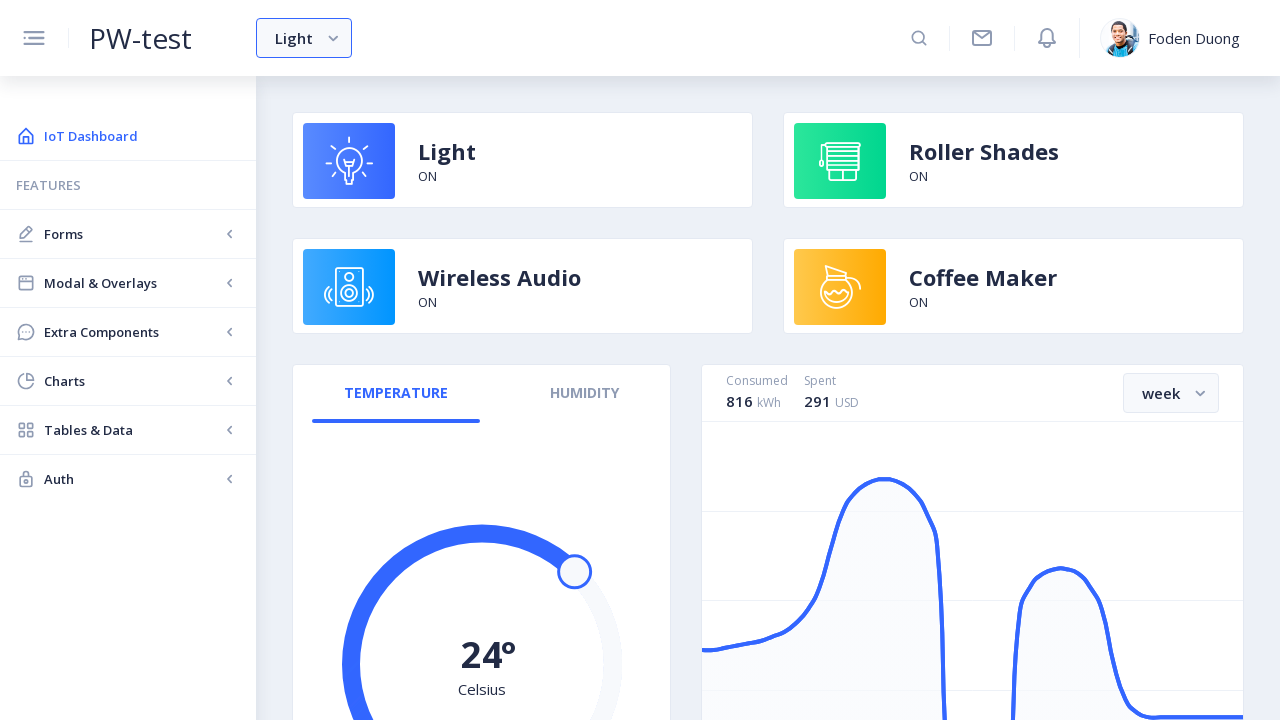

Clicked 'Forms' navigation menu at (132, 234) on internal:text="Forms"i
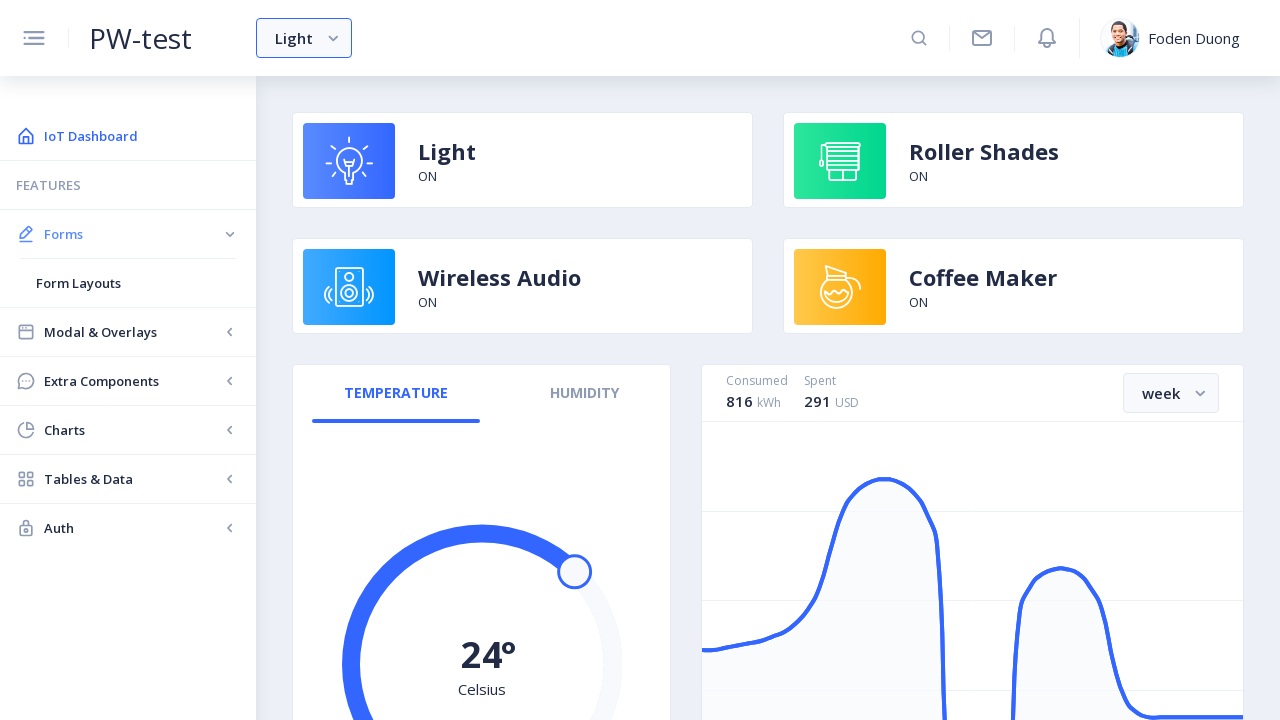

Clicked 'Form Layouts' option at (128, 283) on internal:text="Form Layouts"i
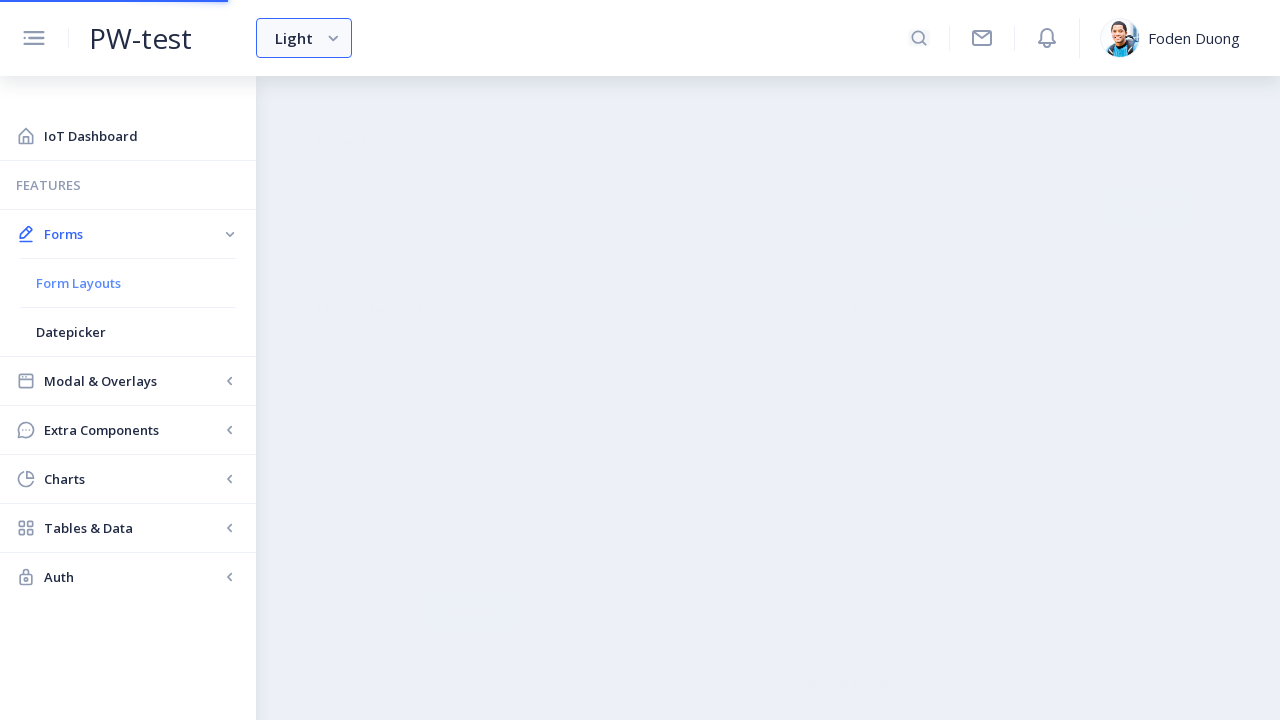

Located email input field in 'Using the Grid' card
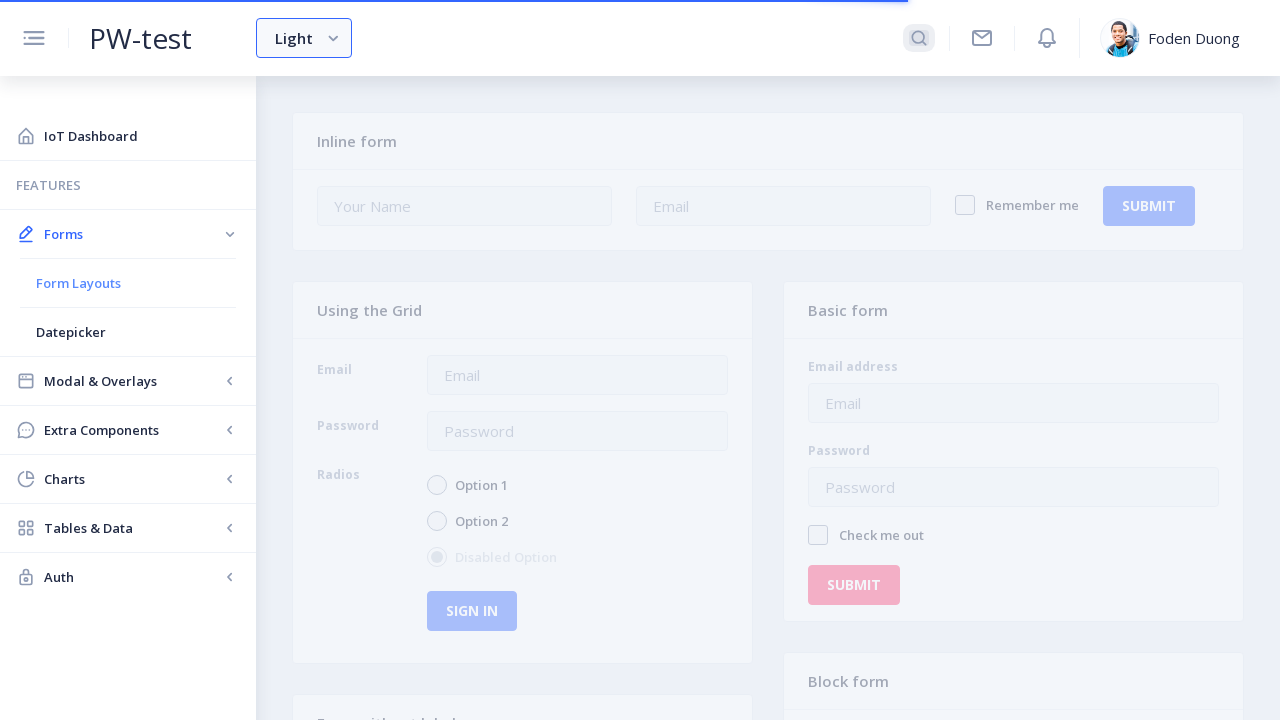

Filled email input with 'test@test.com' on nb-card >> internal:has-text="Using the Grid"i >> internal:role=textbox[name="Em
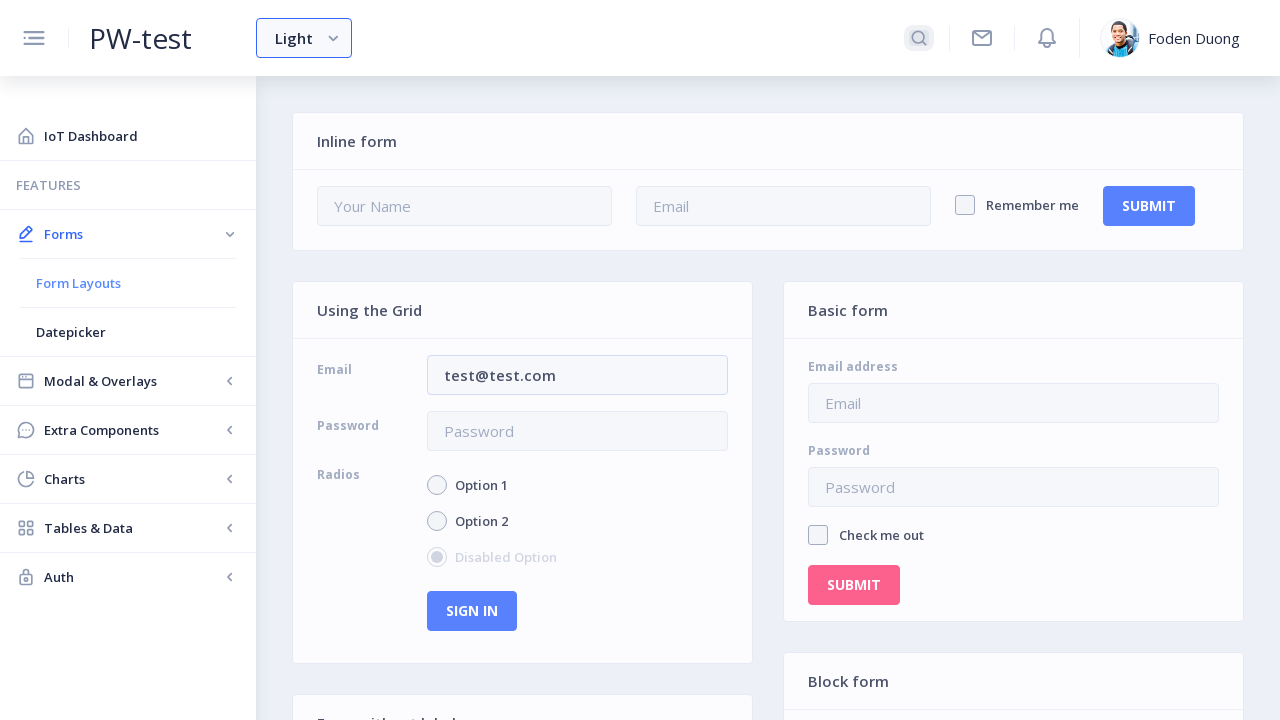

Cleared email input field on nb-card >> internal:has-text="Using the Grid"i >> internal:role=textbox[name="Em
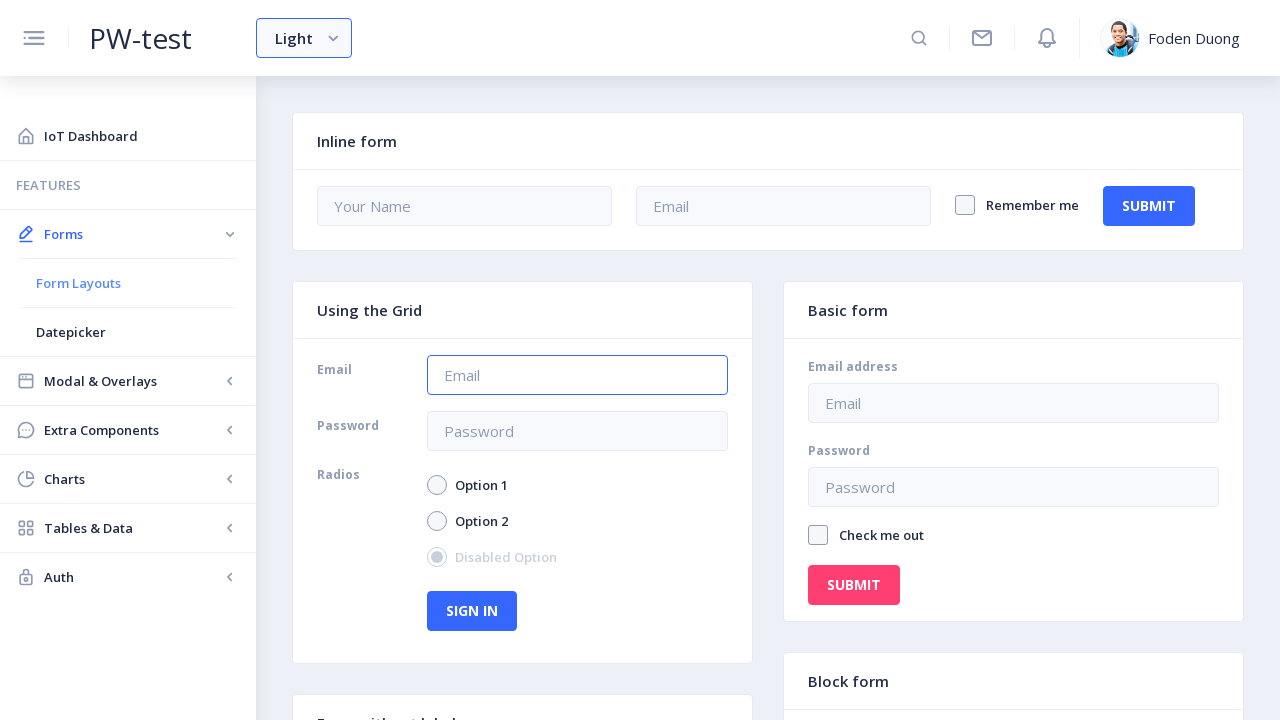

Typed 'test@test.com' into email input sequentially on nb-card >> internal:has-text="Using the Grid"i >> internal:role=textbox[name="Em
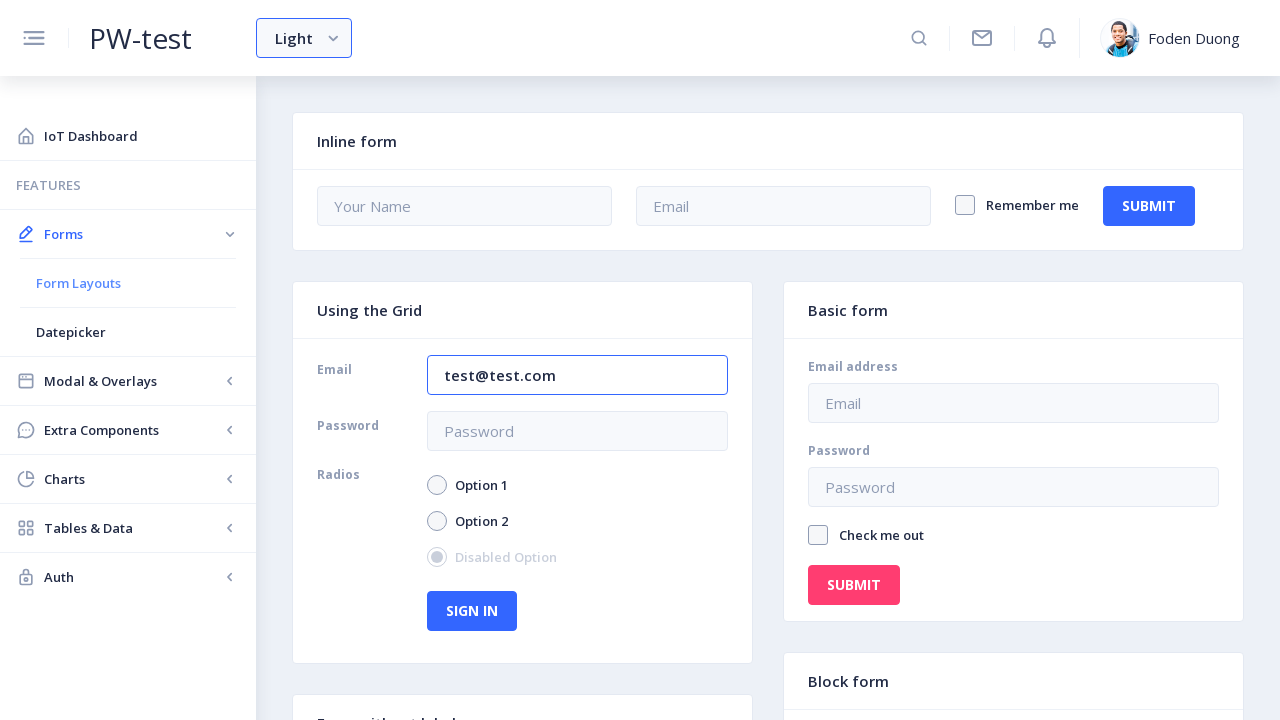

Cleared email input field again on nb-card >> internal:has-text="Using the Grid"i >> internal:role=textbox[name="Em
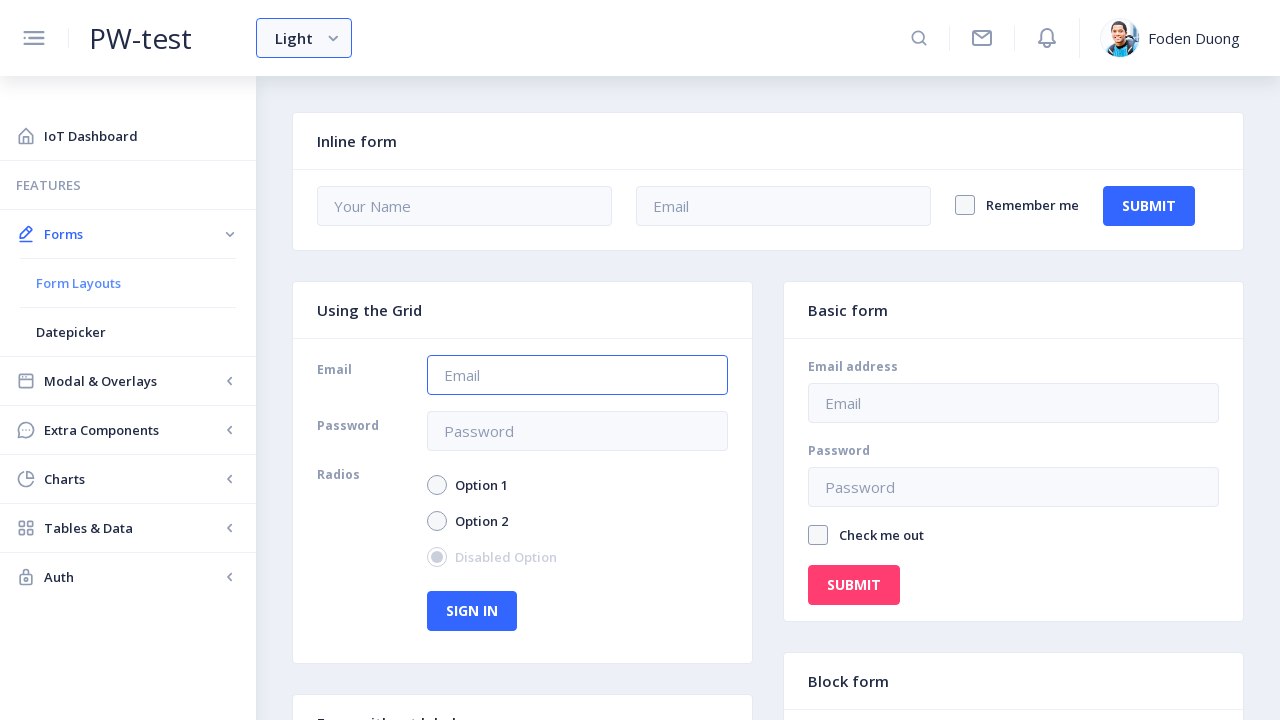

Typed 'test@test.com' into email input with 500ms delay between characters on nb-card >> internal:has-text="Using the Grid"i >> internal:role=textbox[name="Em
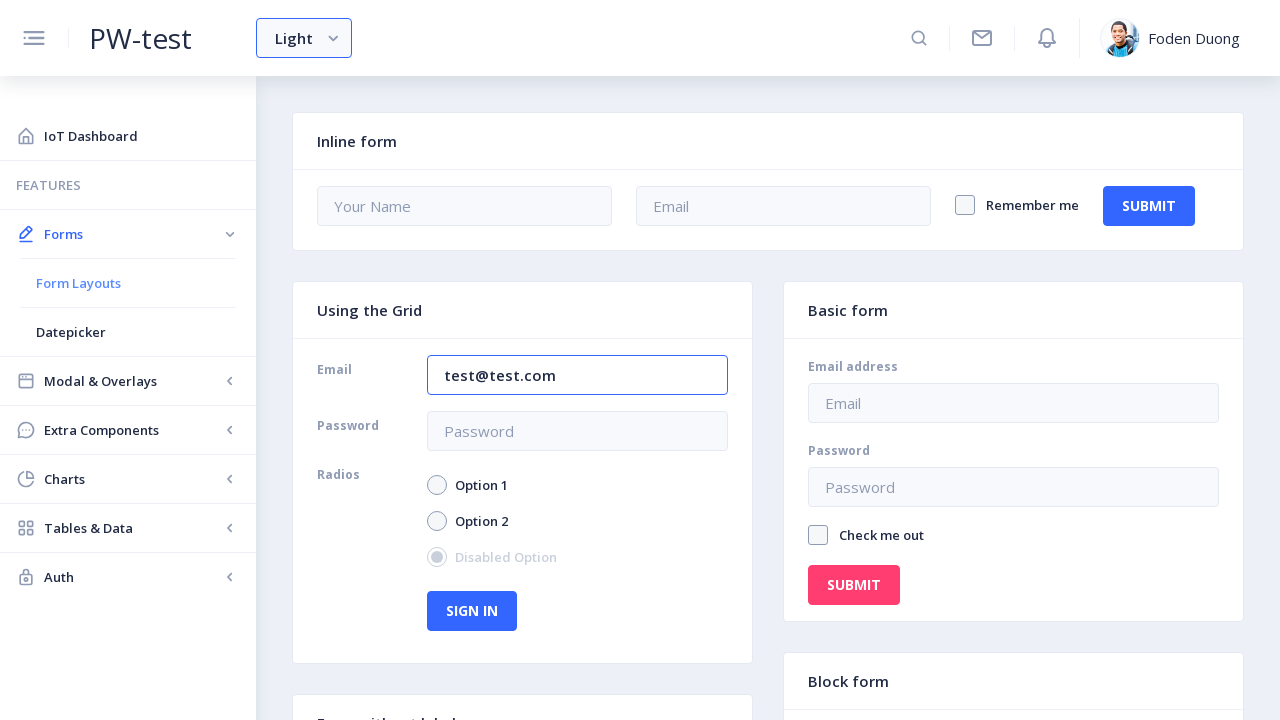

Verified email input contains 'test@test.com'
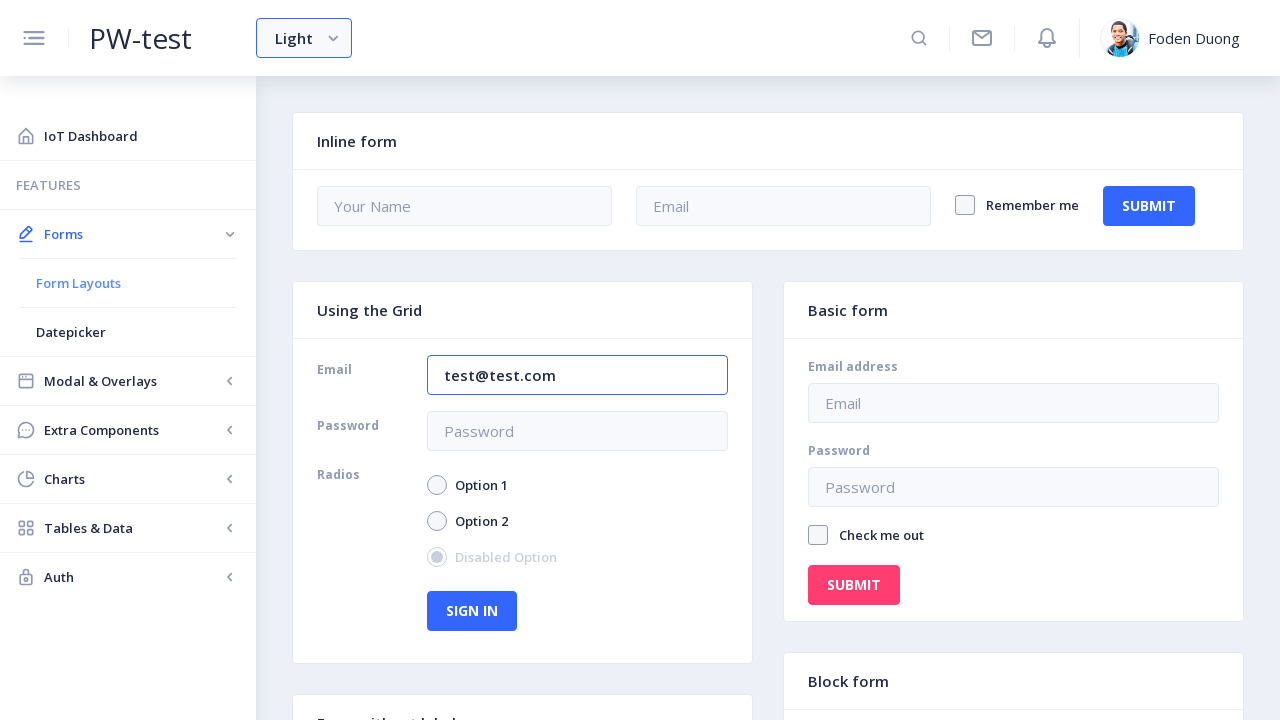

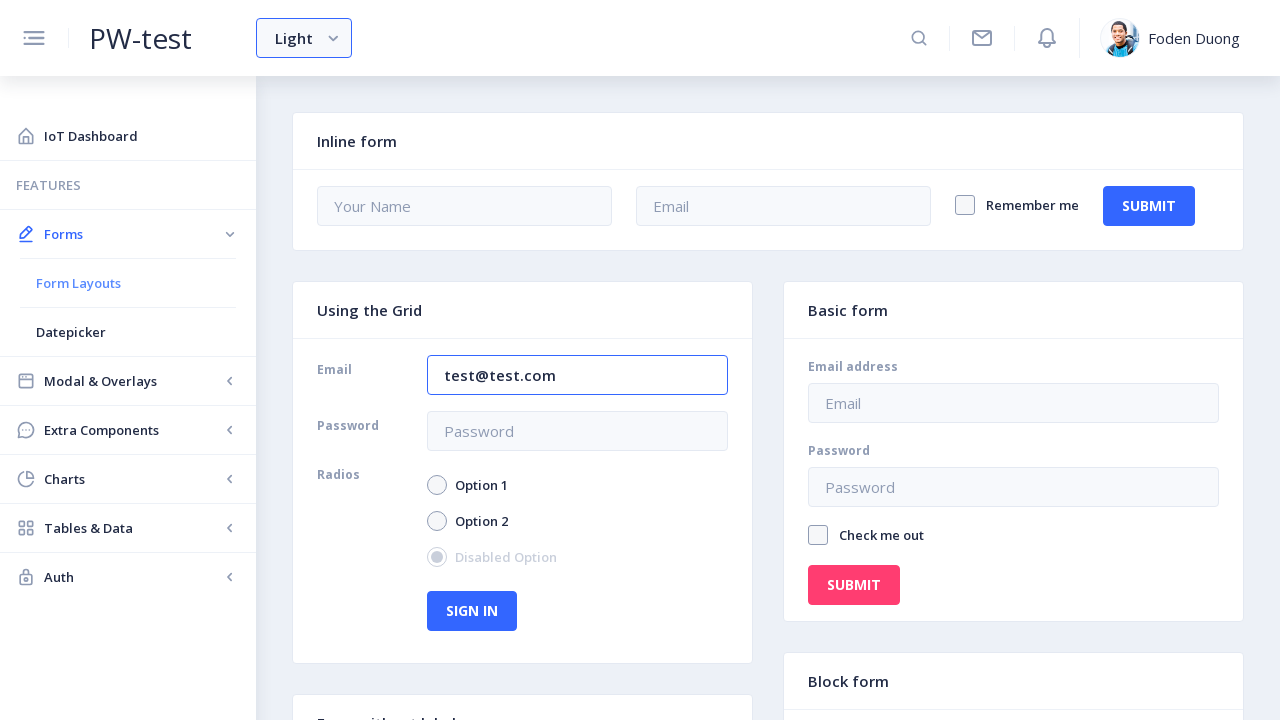